Tests multi-select functionality on a list by holding Ctrl and clicking multiple list items

Starting URL: https://leafground.com/list.xhtml

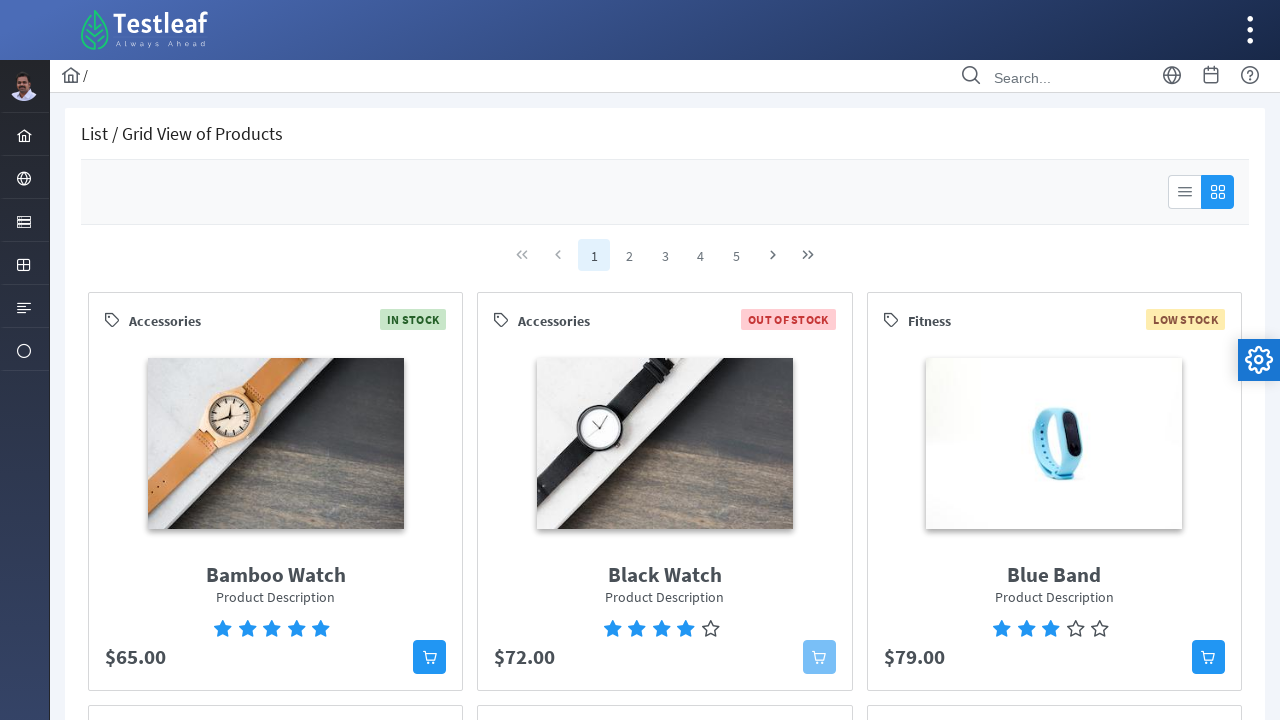

Waited for list to load with aria-label 'From'
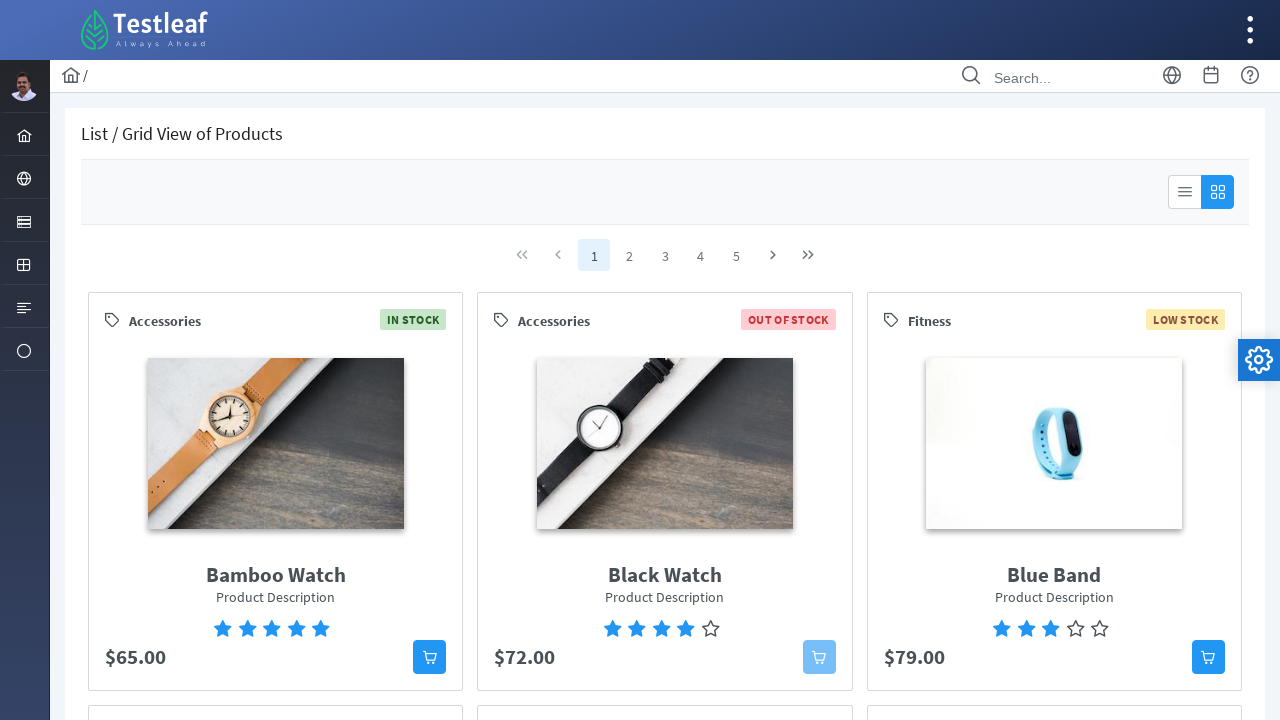

Retrieved all list items from the source list
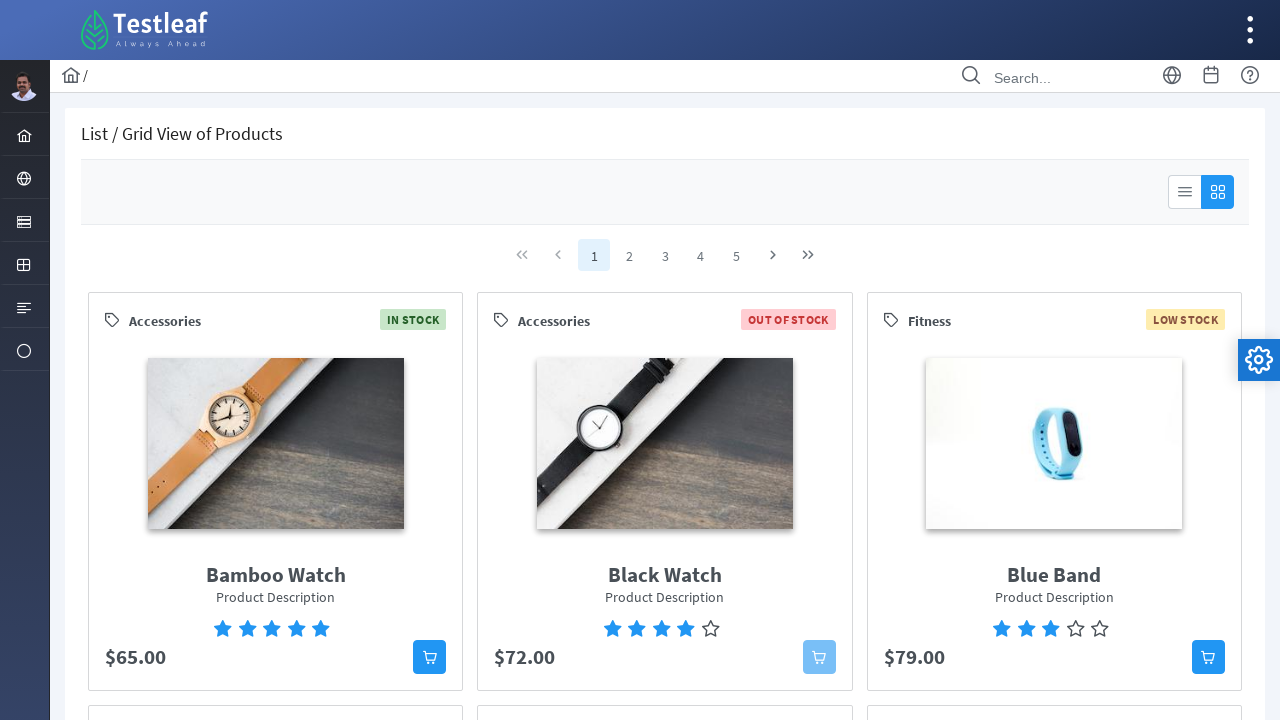

Pressed down Control key to enable multi-select mode
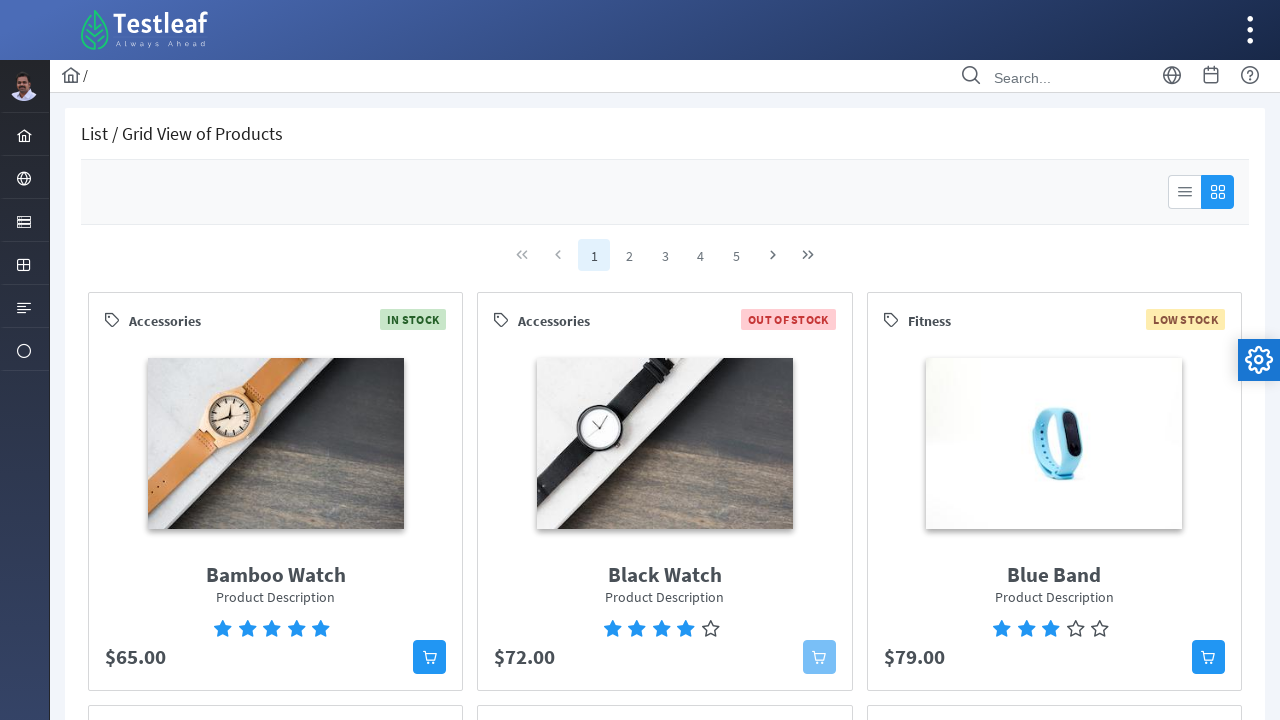

Ctrl+clicked first list item at (291, 472) on ul[aria-label='From'] > li >> nth=0
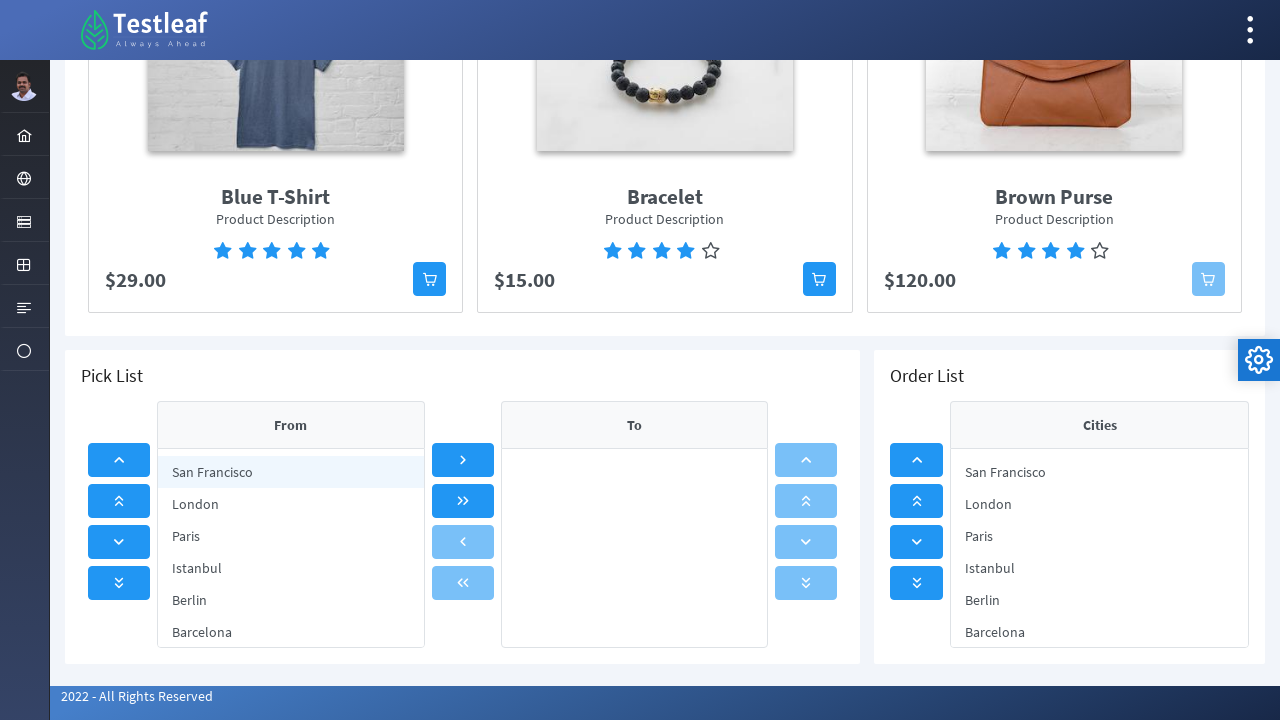

Ctrl+clicked second list item at (291, 504) on ul[aria-label='From'] > li >> nth=1
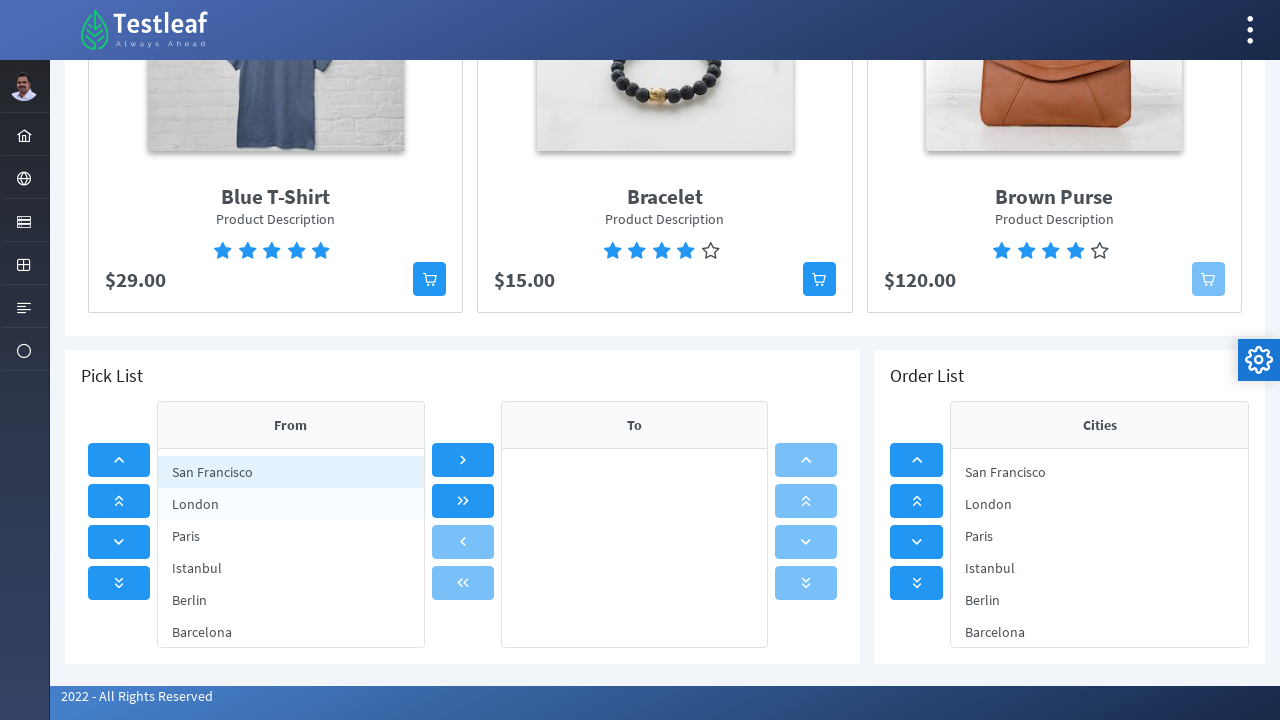

Ctrl+clicked third list item at (291, 536) on ul[aria-label='From'] > li >> nth=2
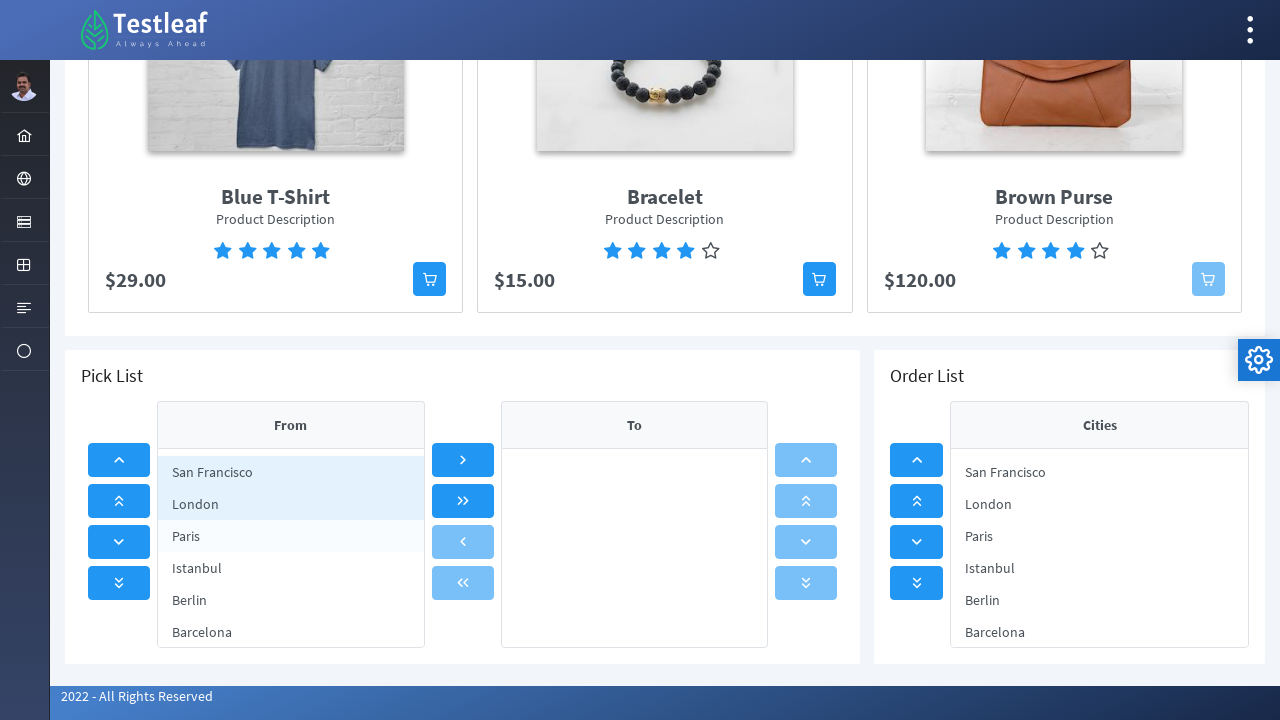

Released Control key to exit multi-select mode
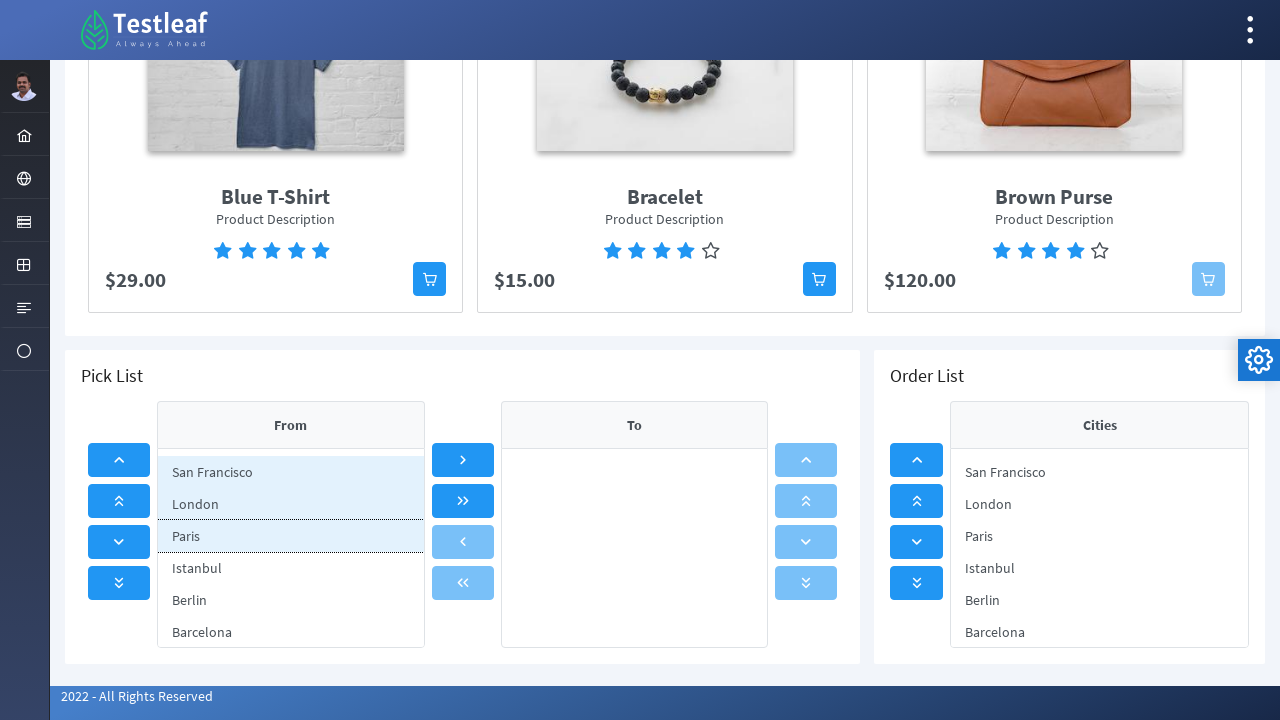

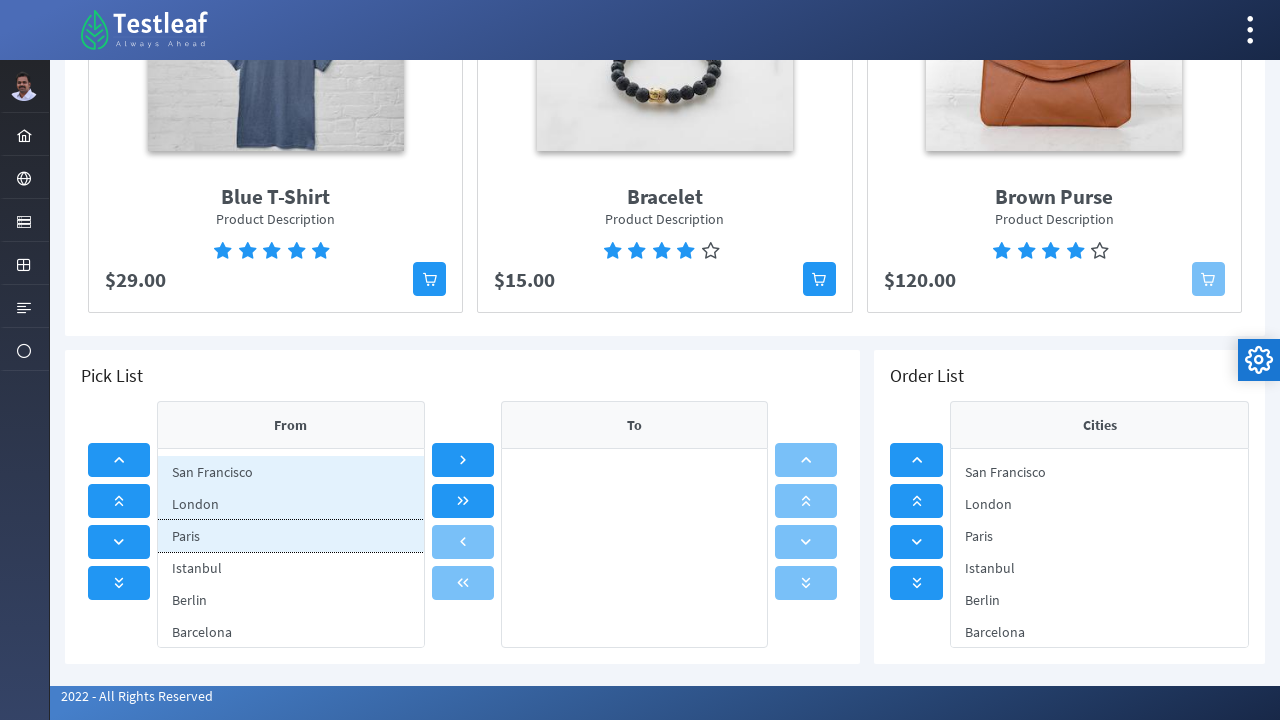